Tests that the Clear completed button is hidden when no items are completed

Starting URL: https://demo.playwright.dev/todomvc

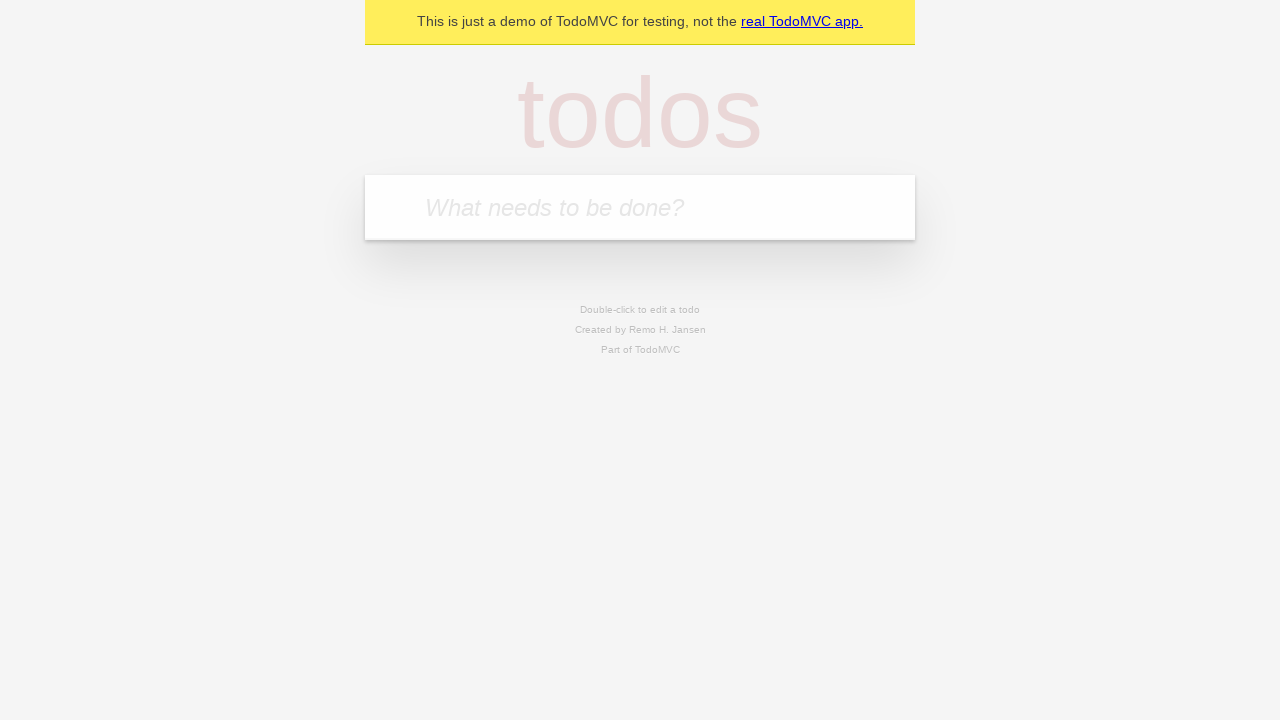

Filled todo input with 'buy some cheese' on internal:attr=[placeholder="What needs to be done?"i]
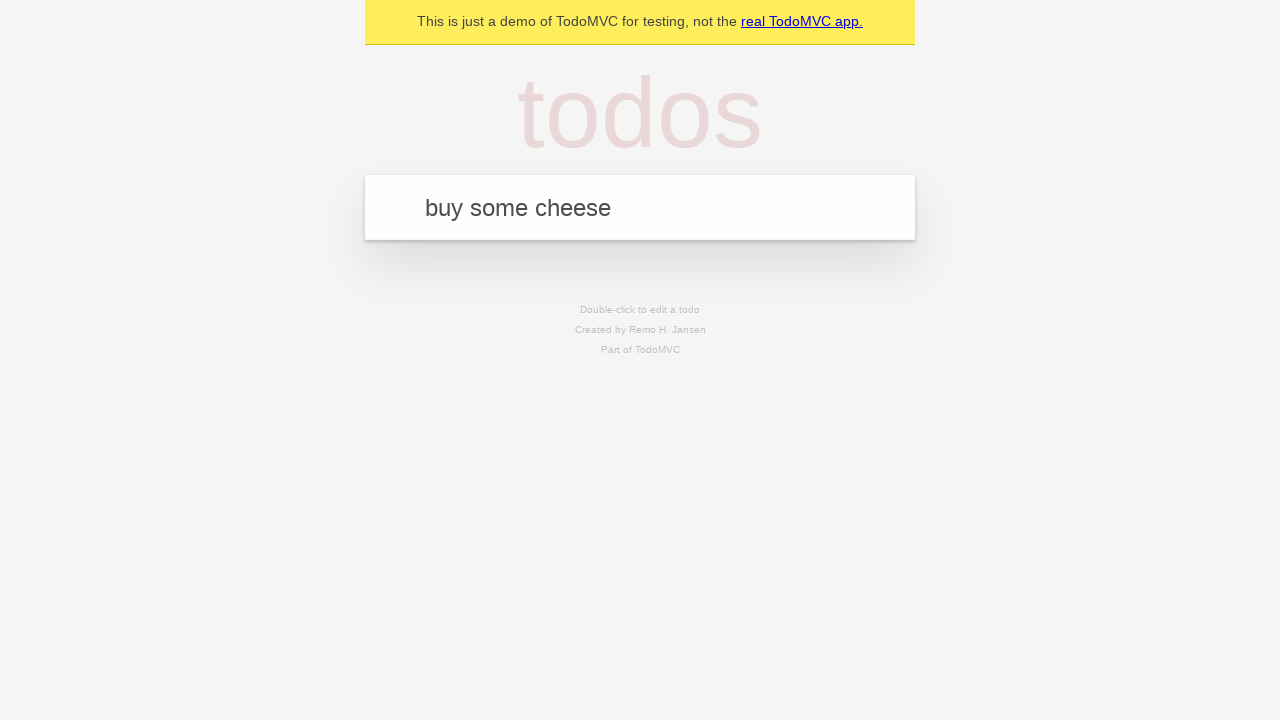

Pressed Enter to add 'buy some cheese' to the todo list on internal:attr=[placeholder="What needs to be done?"i]
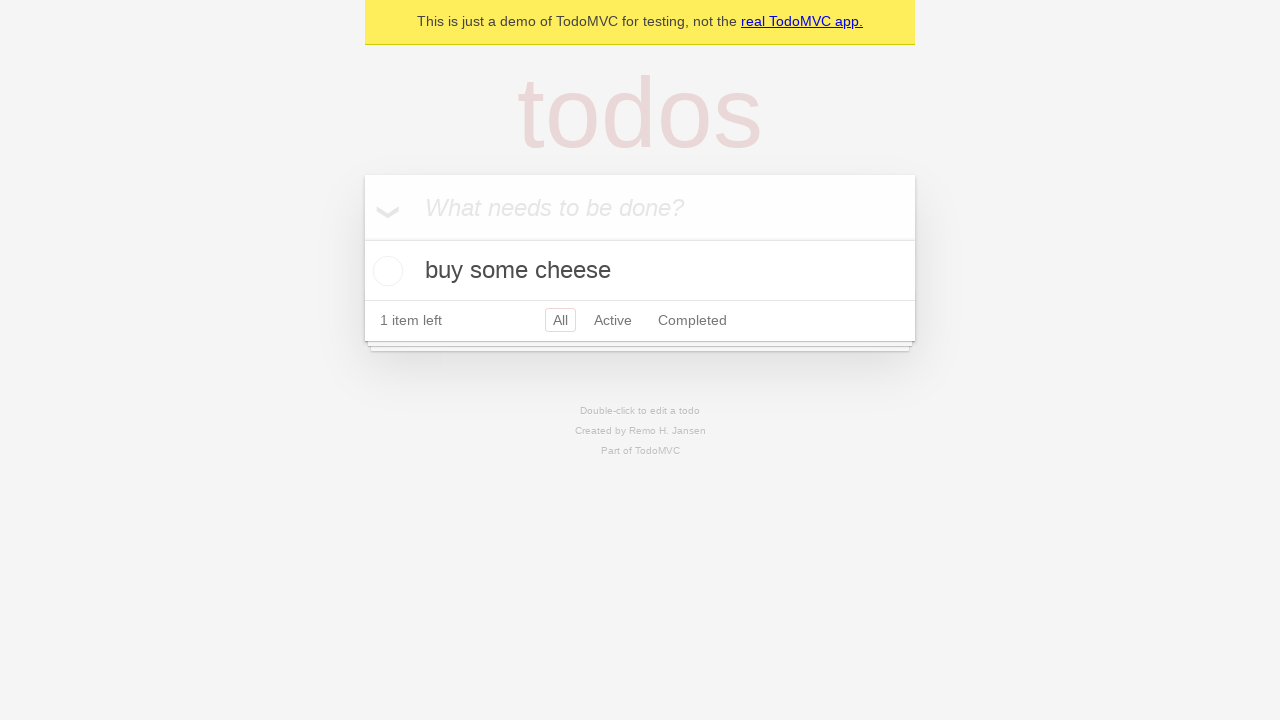

Filled todo input with 'feed the cat' on internal:attr=[placeholder="What needs to be done?"i]
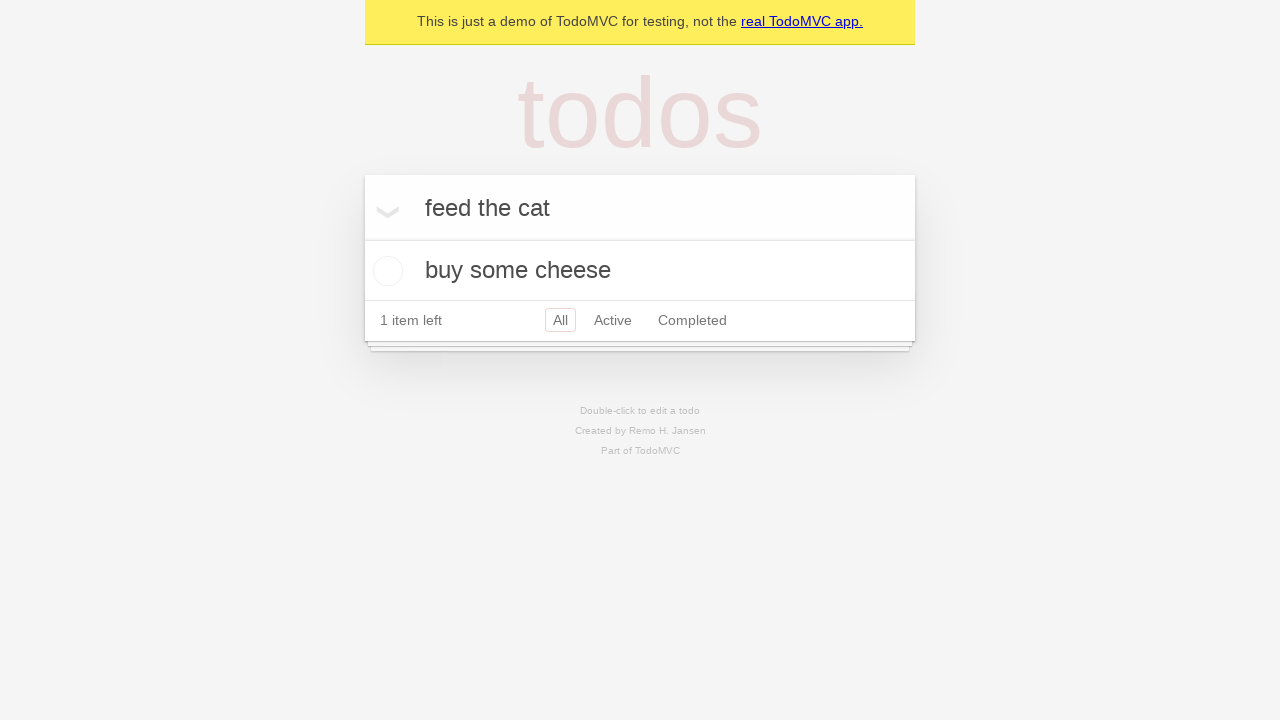

Pressed Enter to add 'feed the cat' to the todo list on internal:attr=[placeholder="What needs to be done?"i]
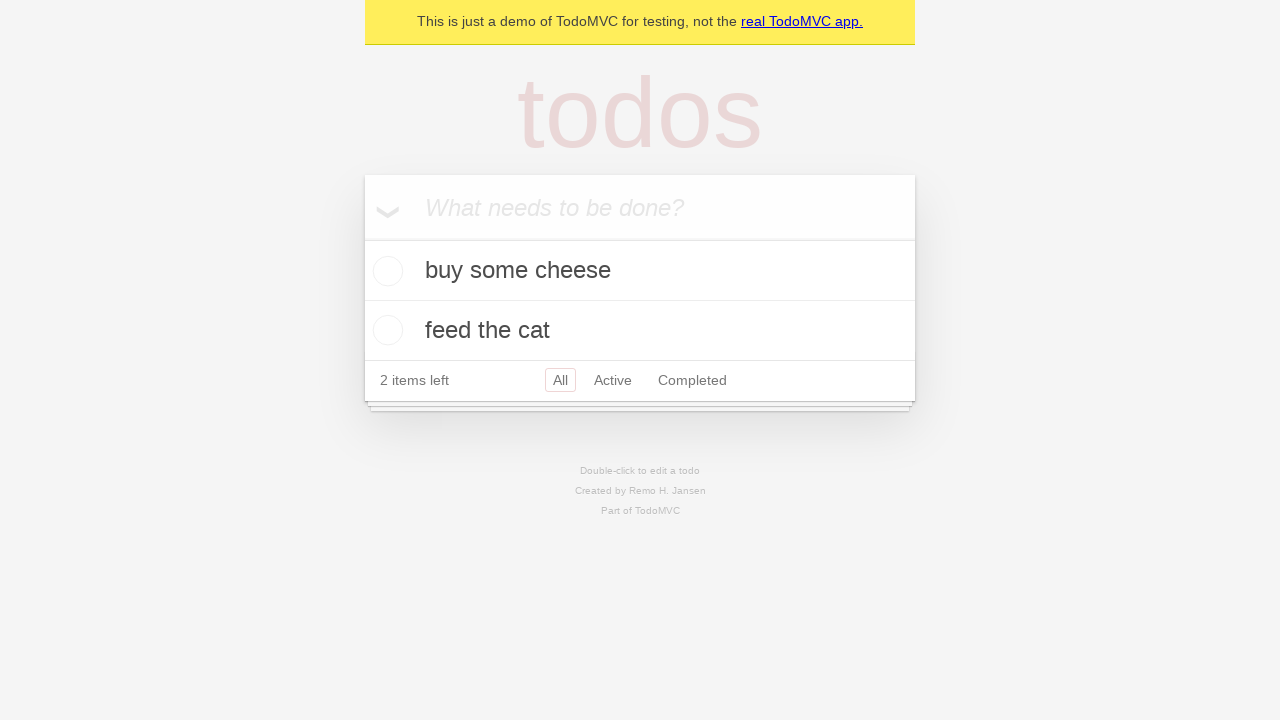

Filled todo input with 'book a doctors appointment' on internal:attr=[placeholder="What needs to be done?"i]
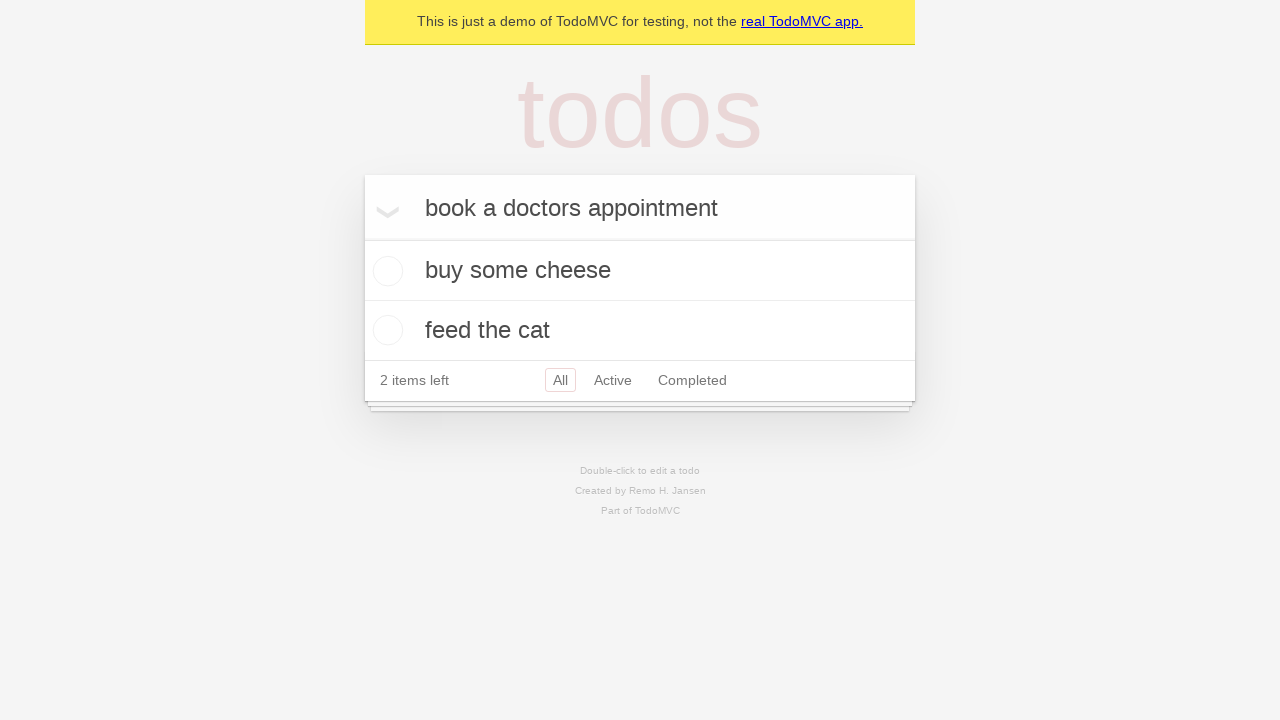

Pressed Enter to add 'book a doctors appointment' to the todo list on internal:attr=[placeholder="What needs to be done?"i]
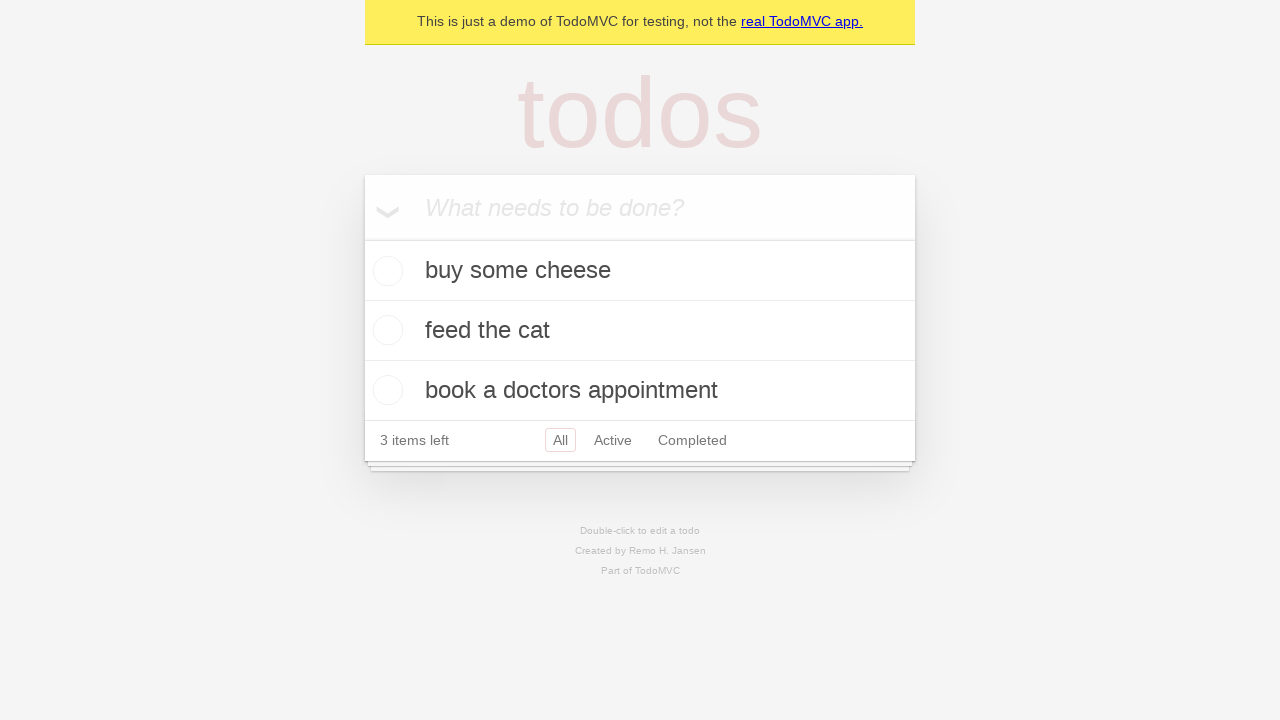

Checked the first todo item as completed at (385, 271) on .todo-list li .toggle >> nth=0
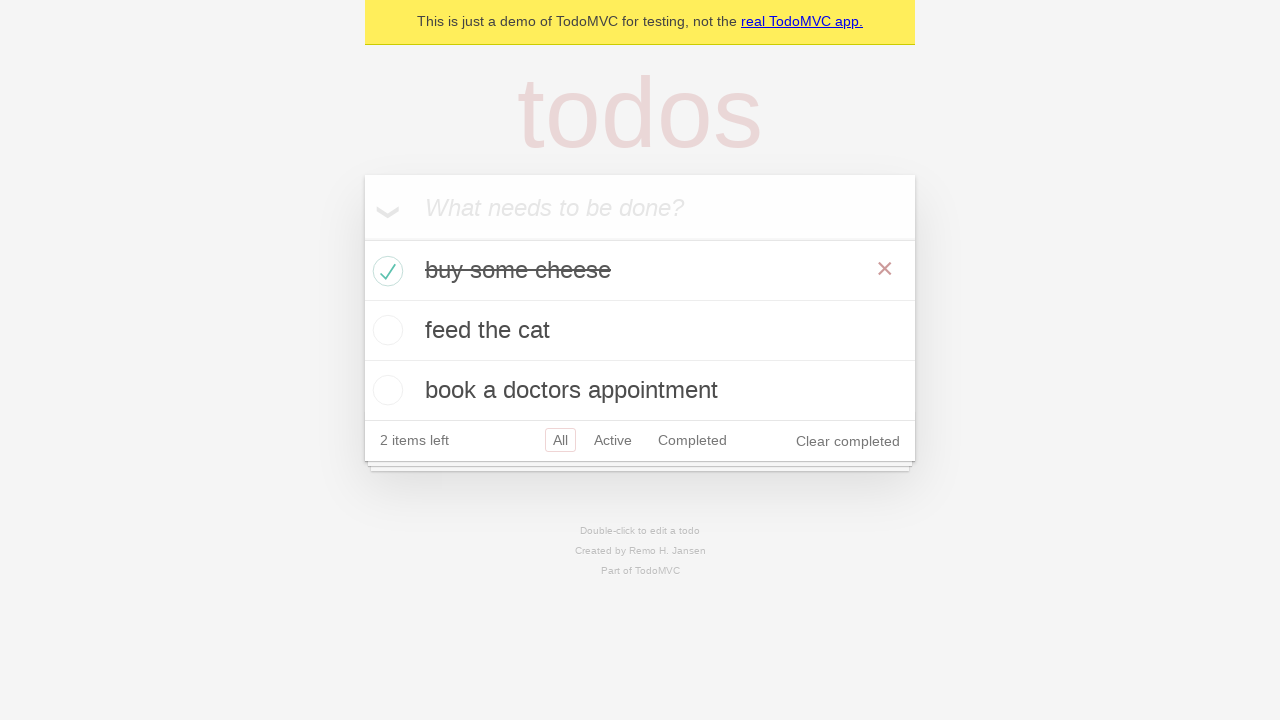

Clicked the Clear completed button at (848, 441) on internal:role=button[name="Clear completed"i]
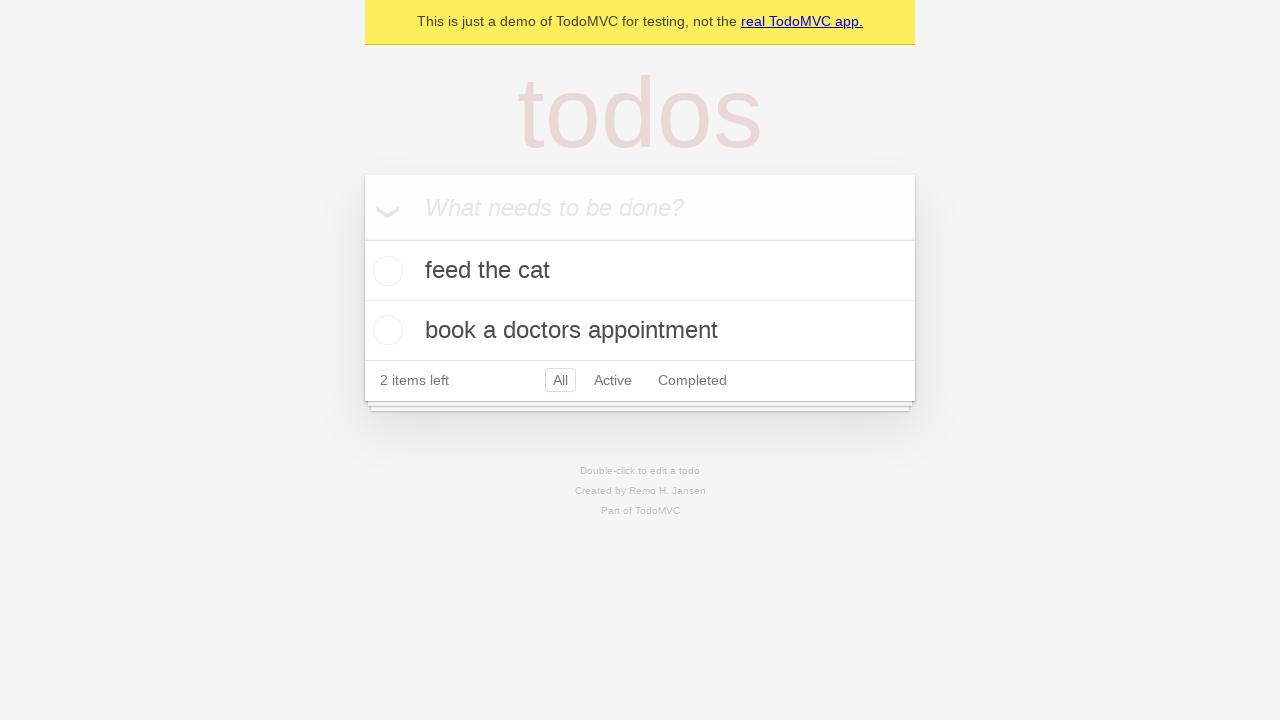

Clear completed button is now hidden as no items are completed
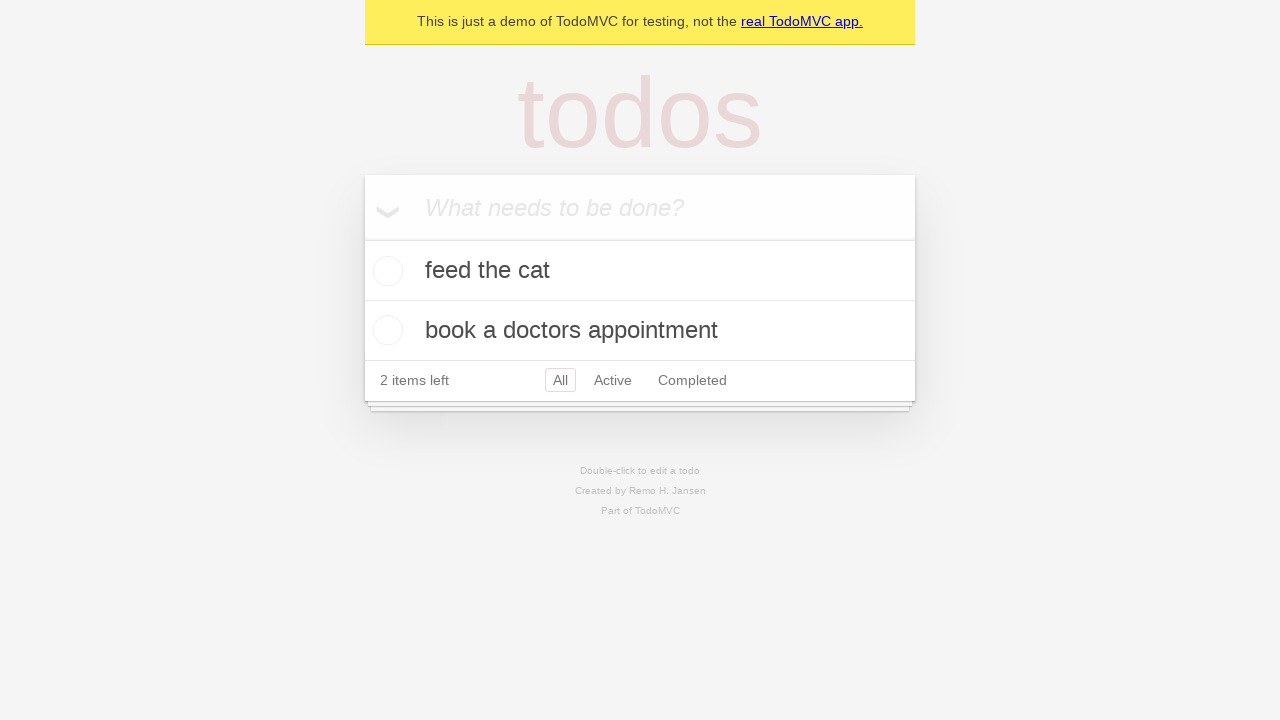

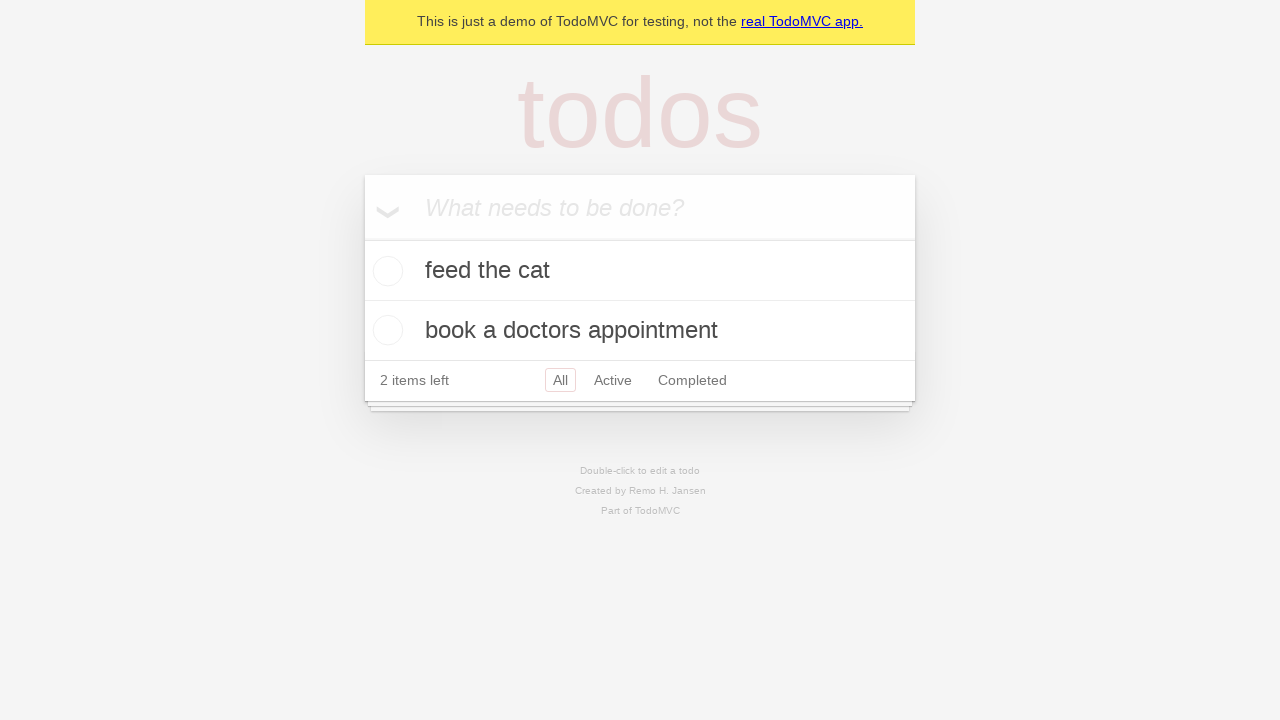